Tests browser navigation functionality by navigating to multiple URLs and using back/forward browser controls

Starting URL: https://www.aa.com/homePage.do

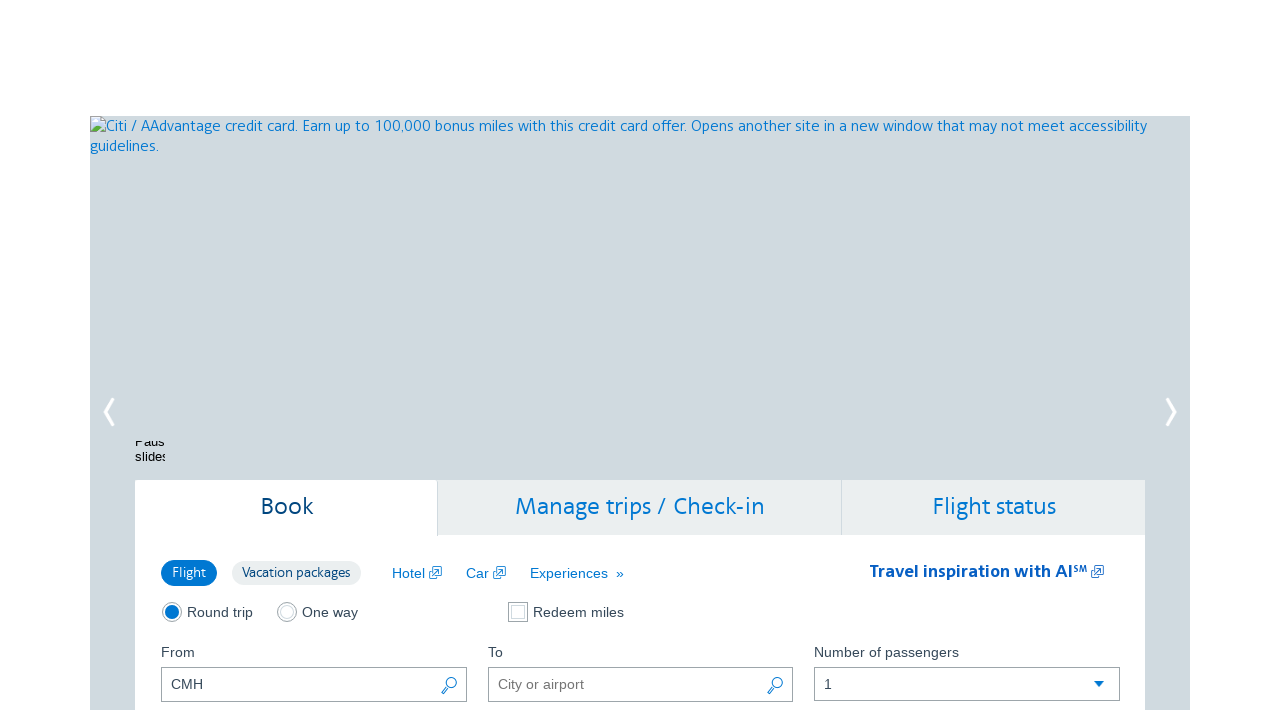

Navigated to CVS.com
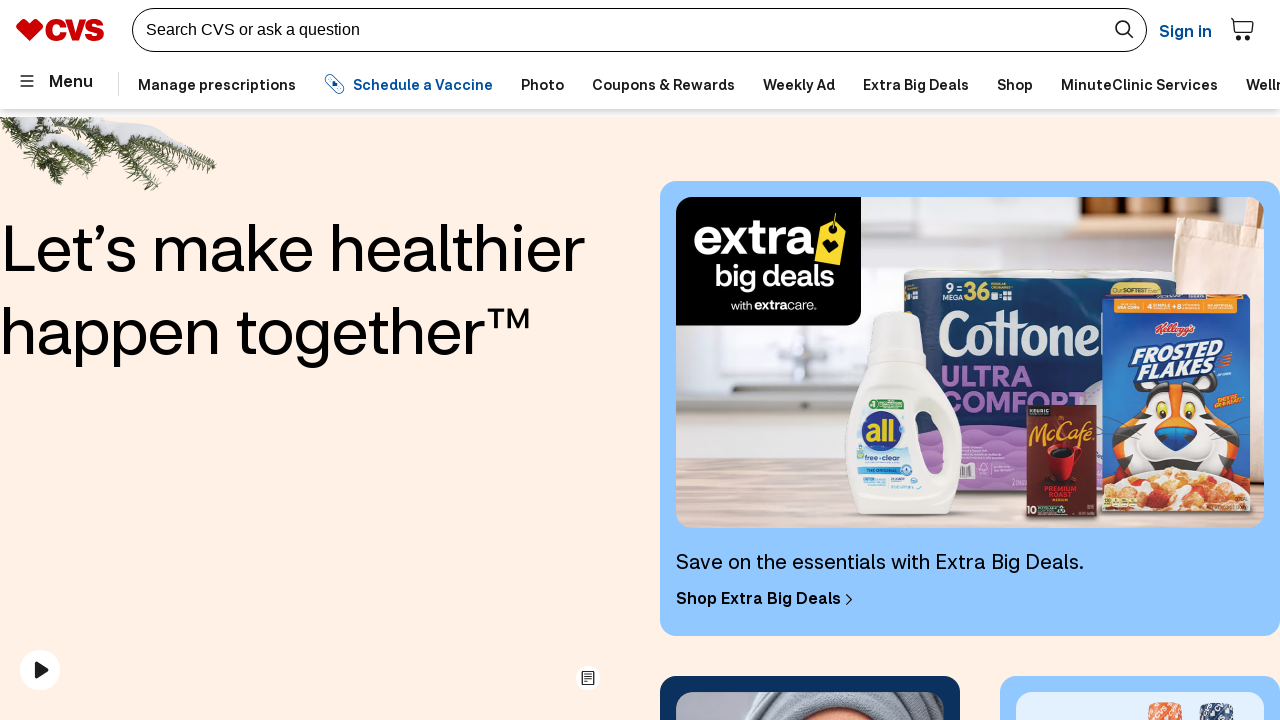

CVS.com page fully loaded
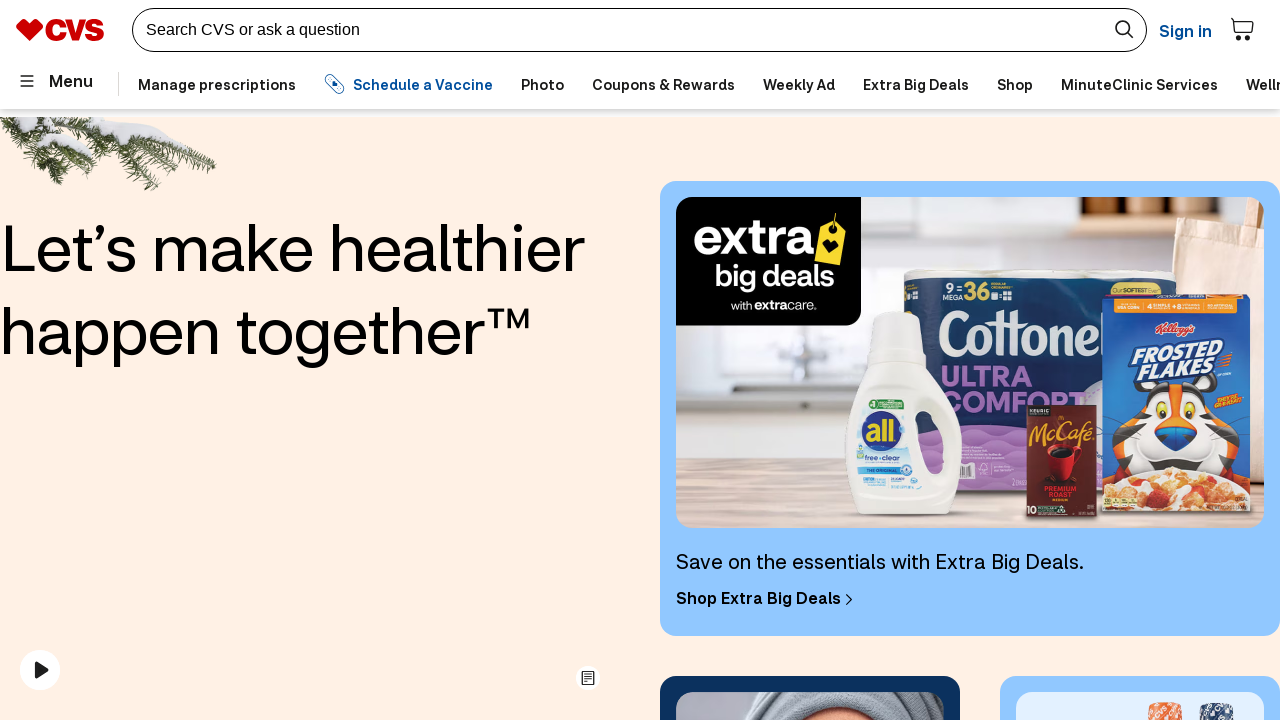

Navigated back to AA.com using browser back button
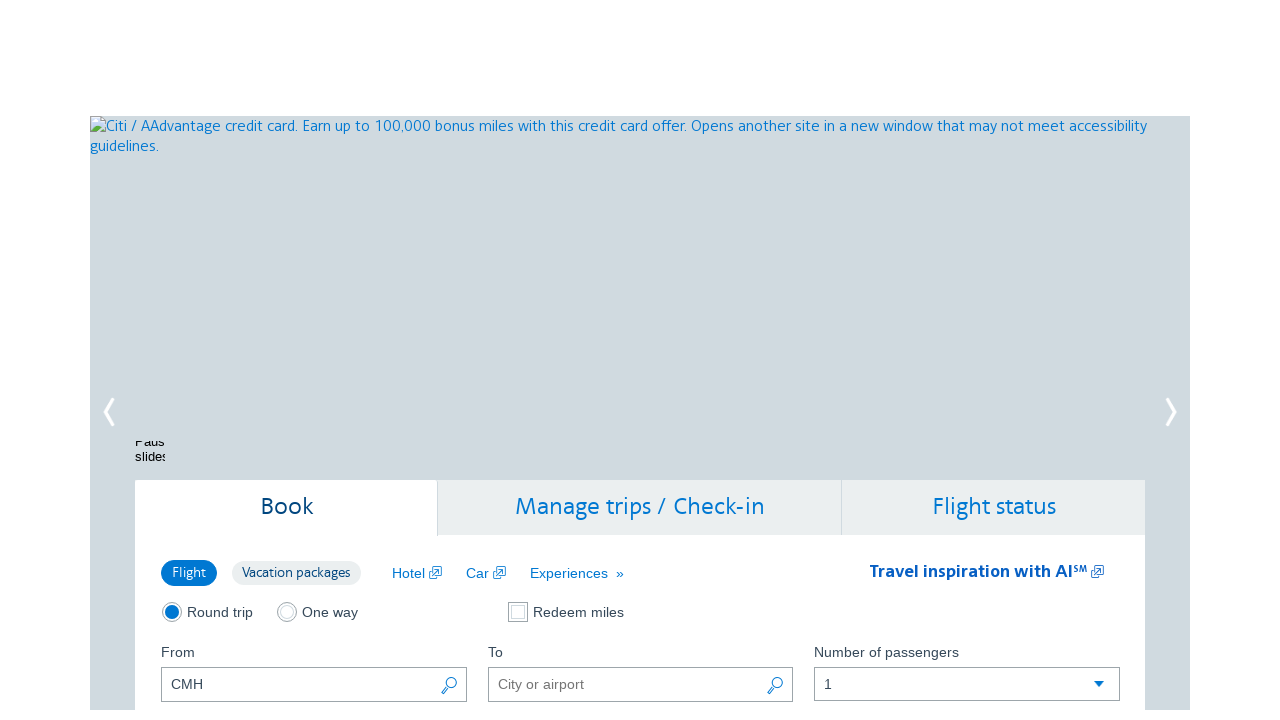

AA.com page fully loaded
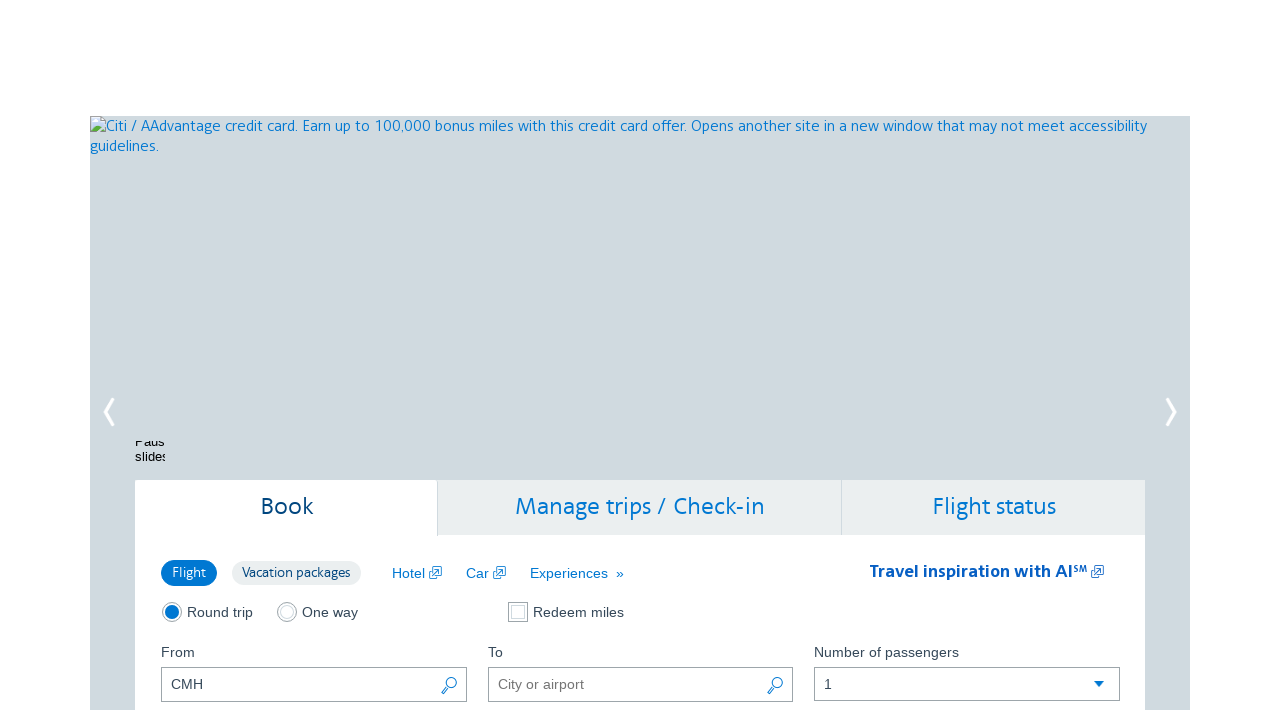

Navigated forward to CVS.com using browser forward button
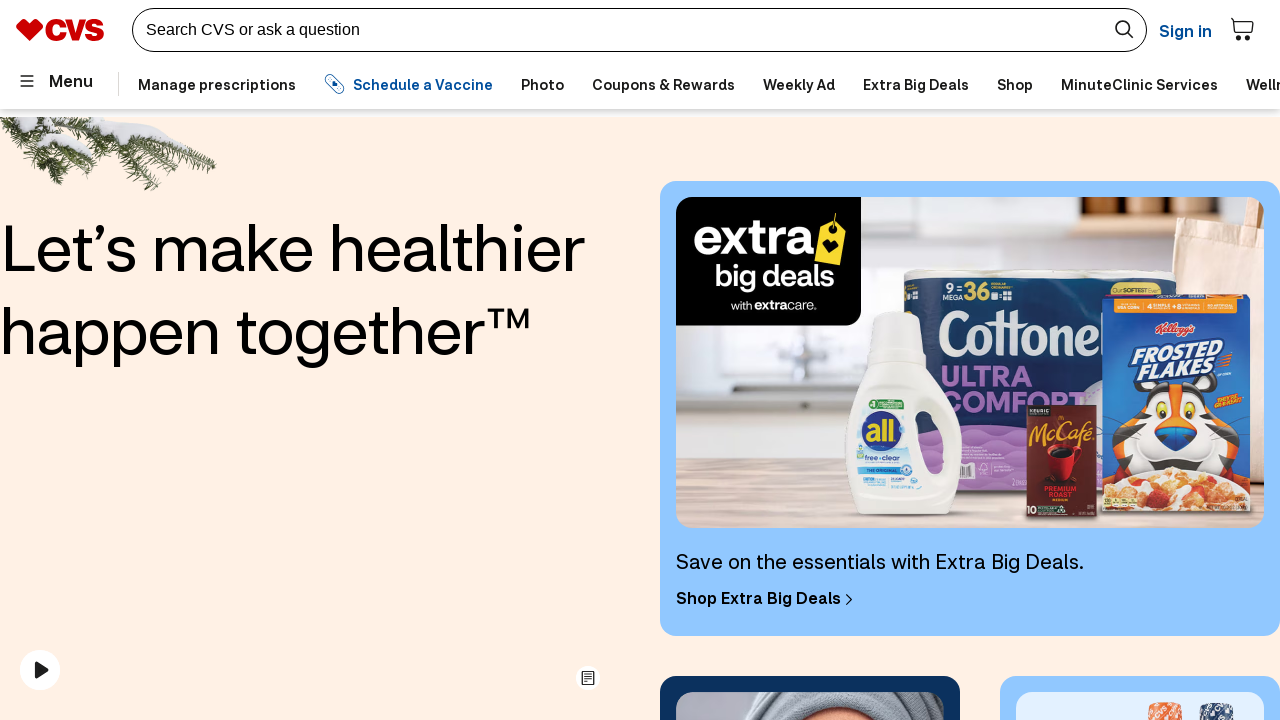

CVS.com page fully loaded after forward navigation
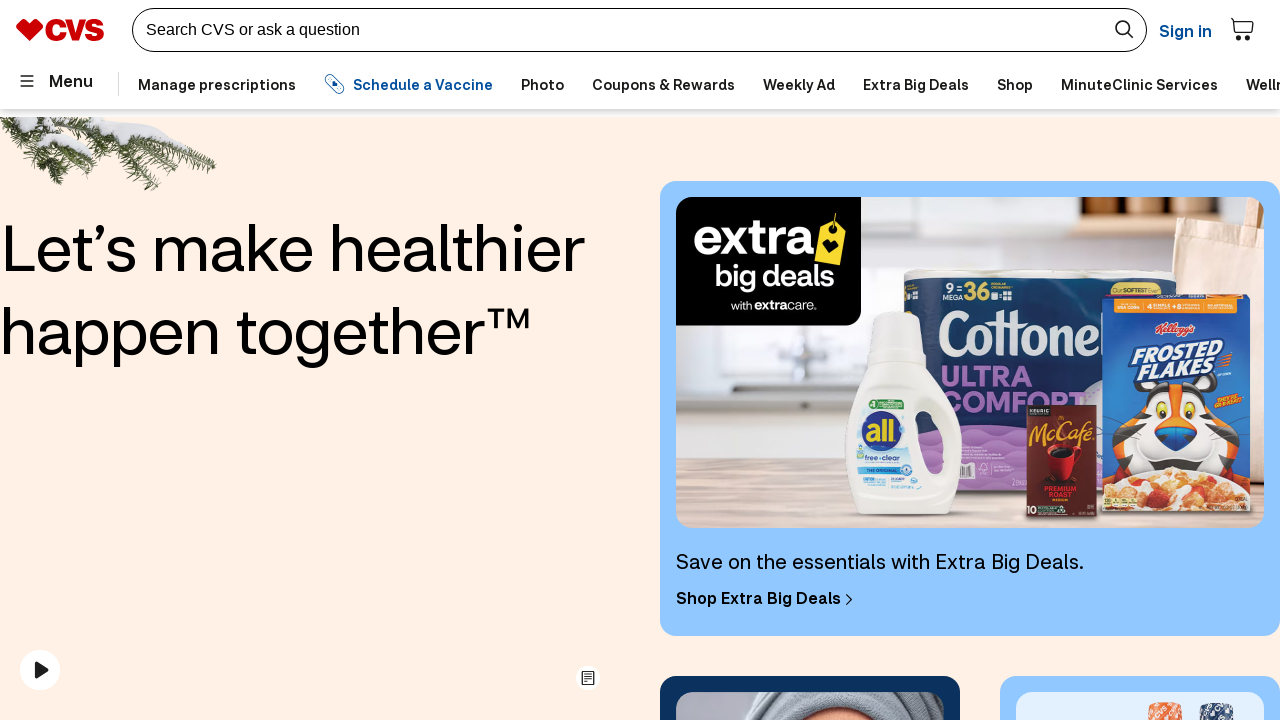

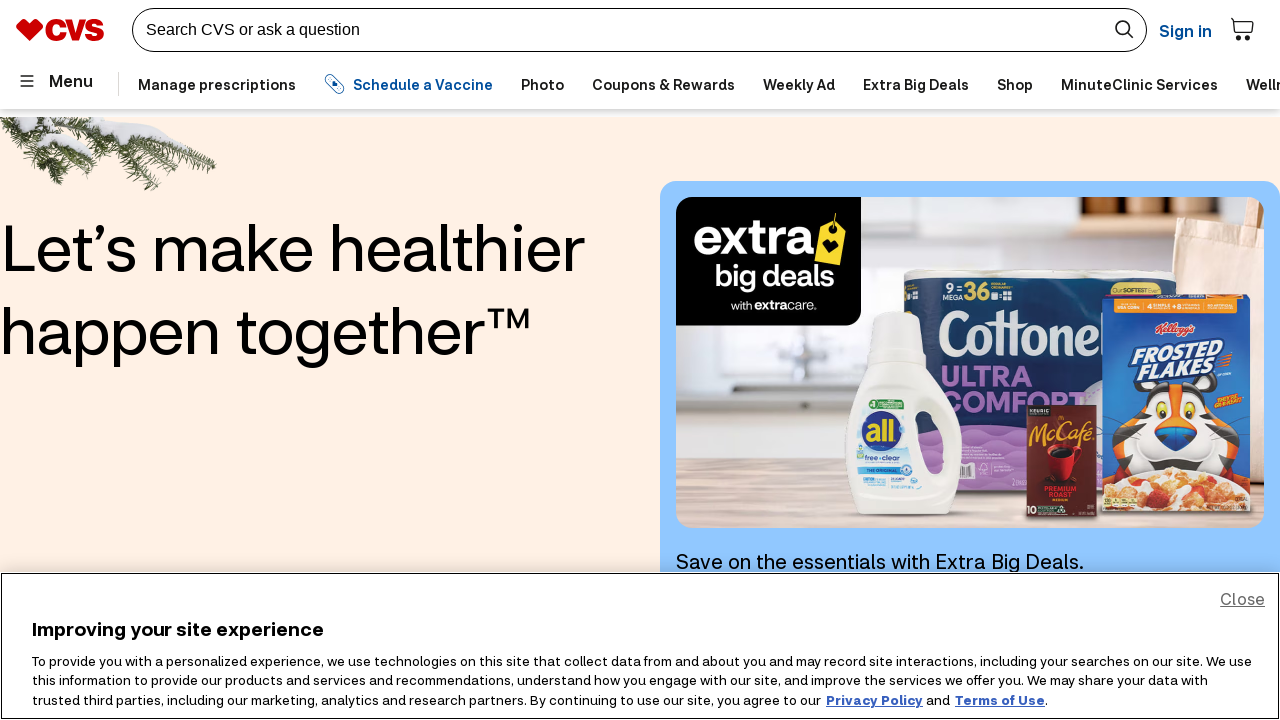